Tests table sorting on a table with semantic class attributes by clicking the dues column header

Starting URL: http://the-internet.herokuapp.com/tables

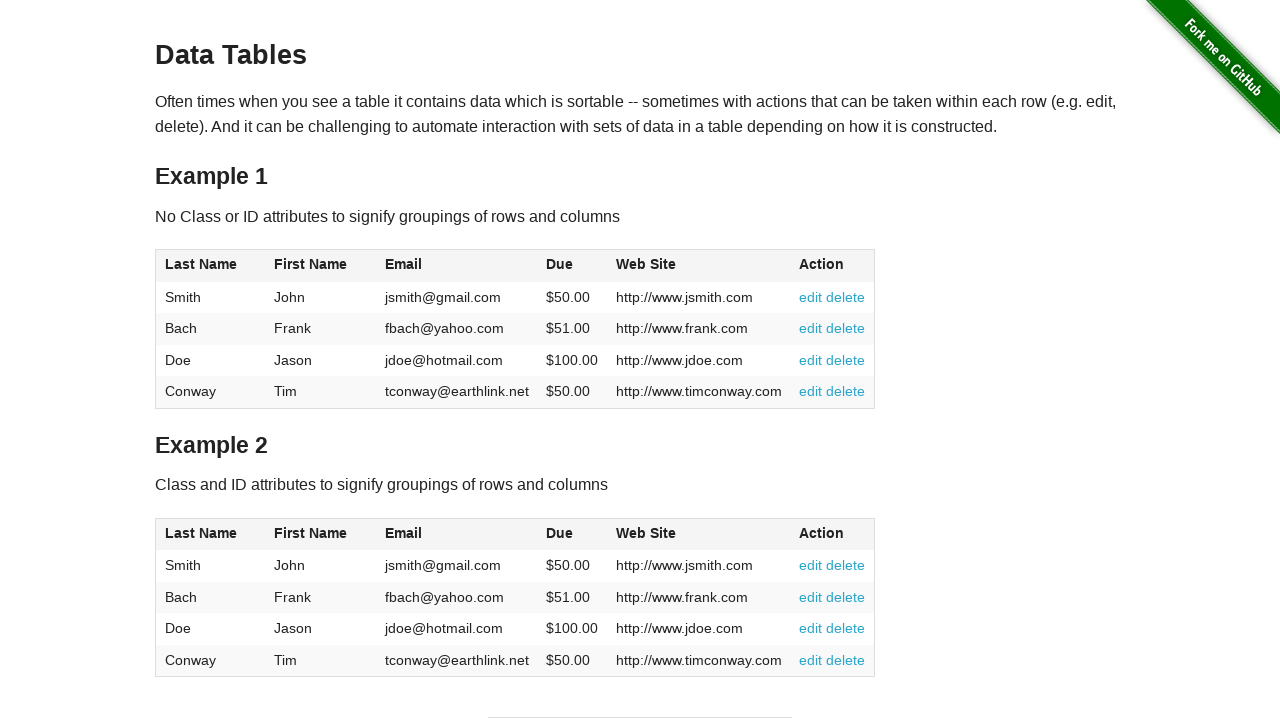

Clicked the dues column header to sort table at (560, 533) on #table2 thead .dues
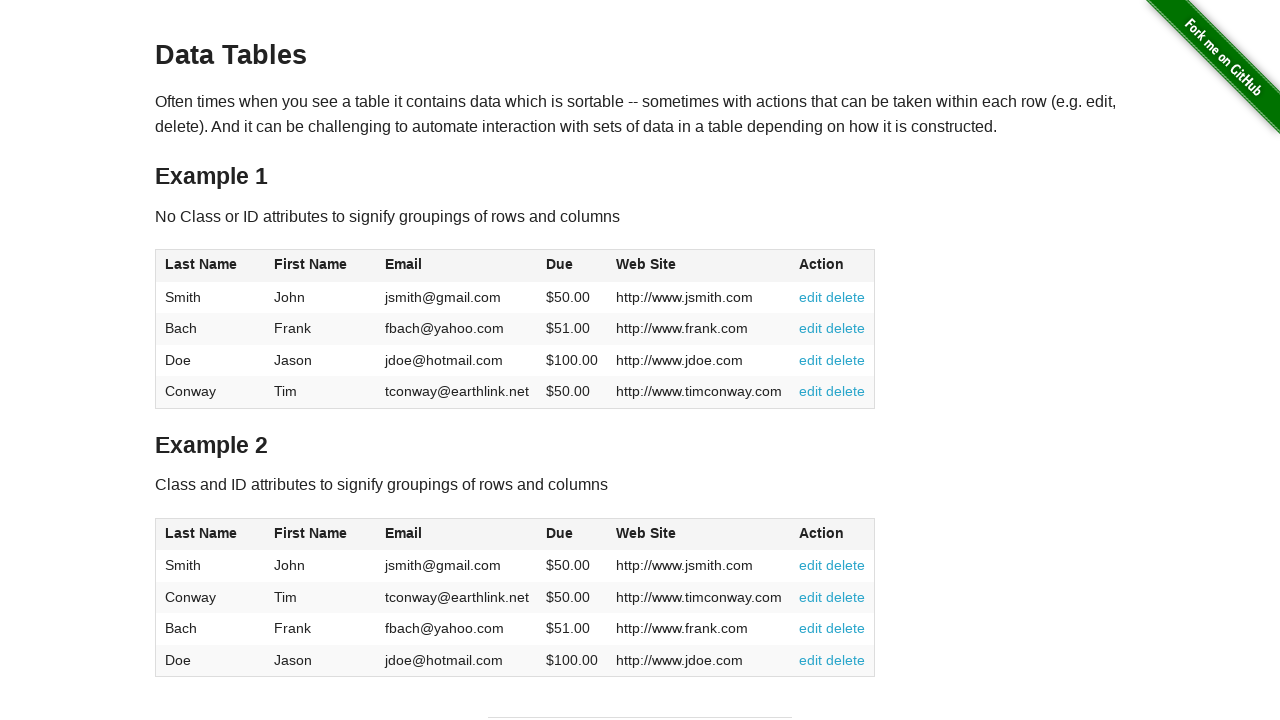

Dues column cells loaded after sorting
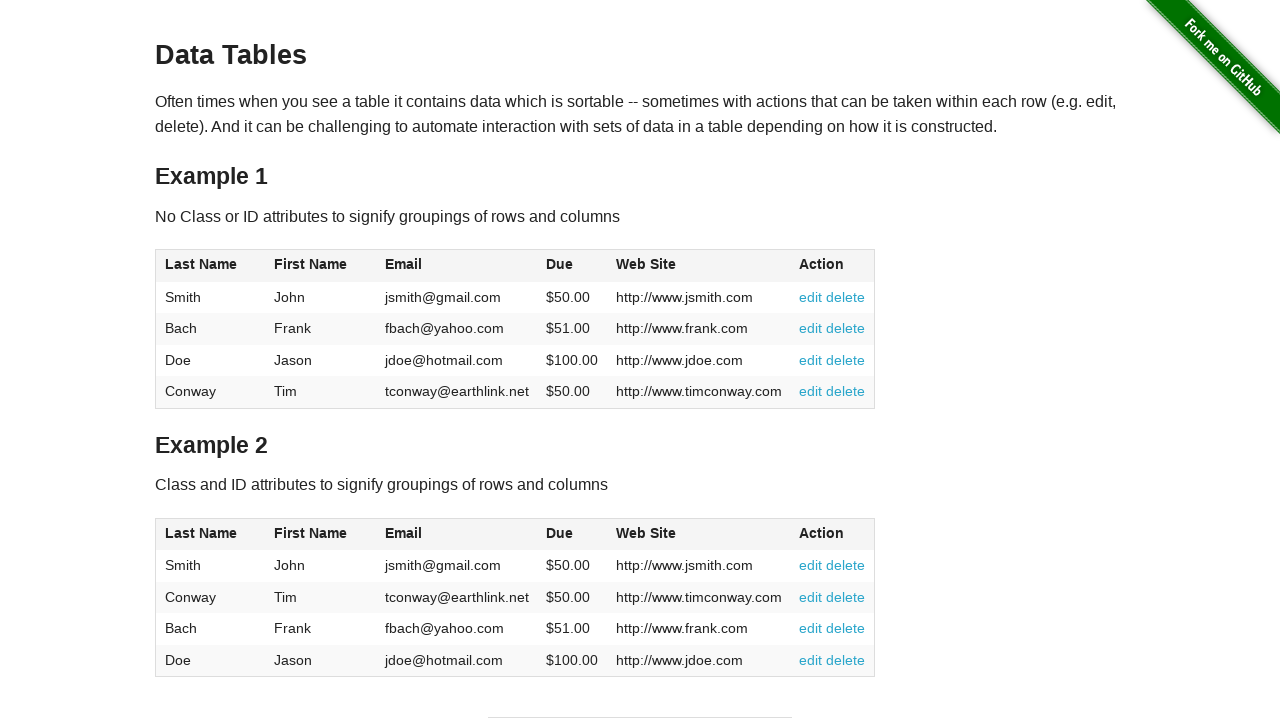

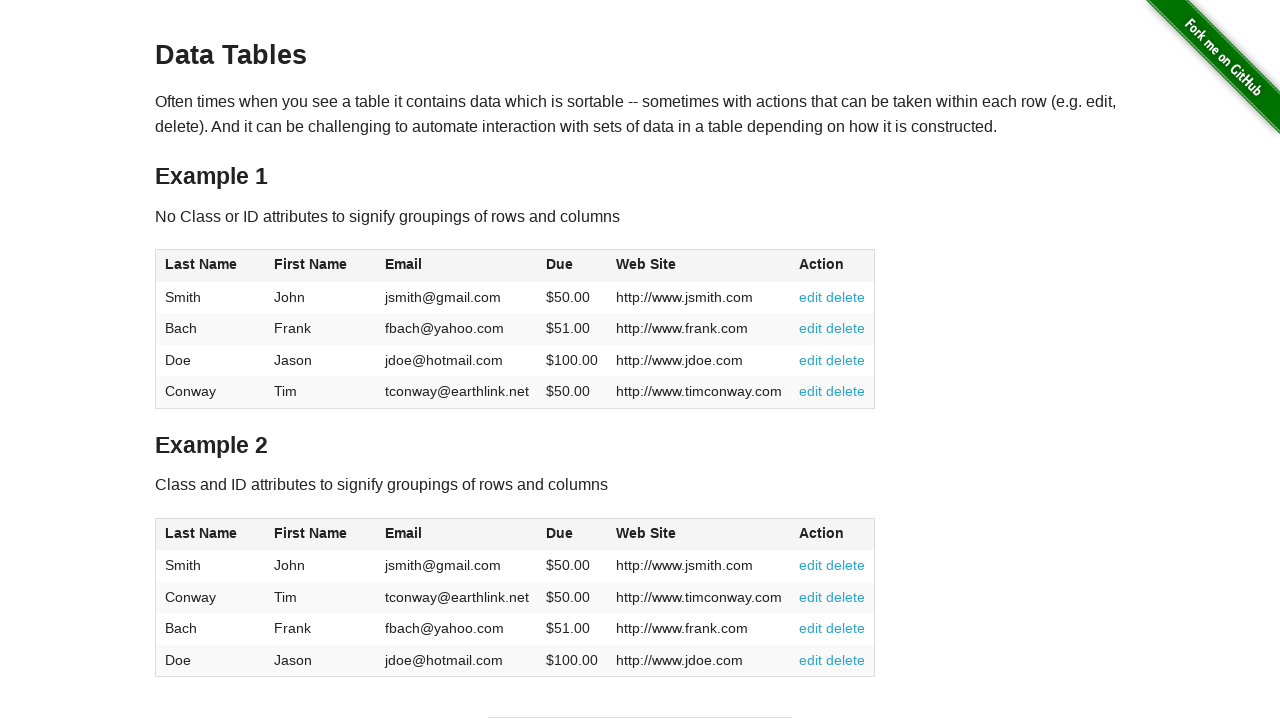